Tests multi-select dropdown functionality by switching to an iframe, selecting multiple car options using different selection methods (by index, value, and visible text), then submitting the form and verifying the selected values.

Starting URL: https://www.w3schools.com/tags/tryit.asp?filename=tryhtml_select_multiple

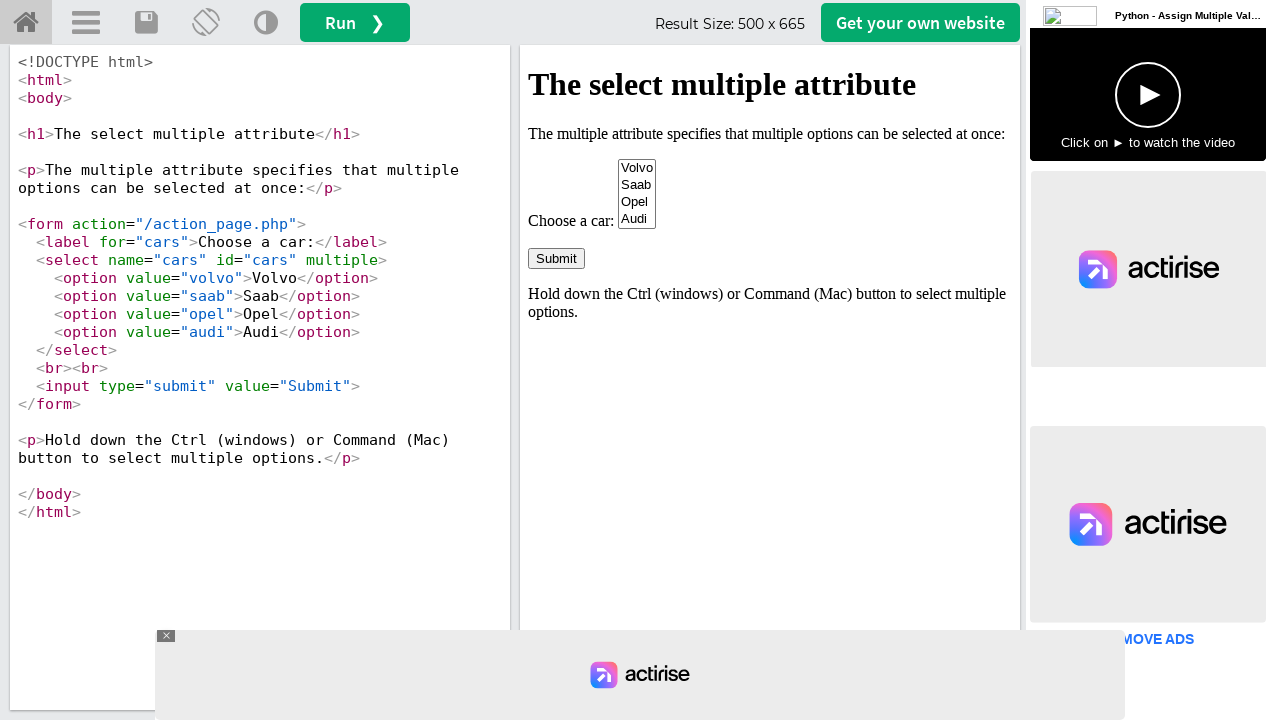

Located iframe with ID 'iframeResult'
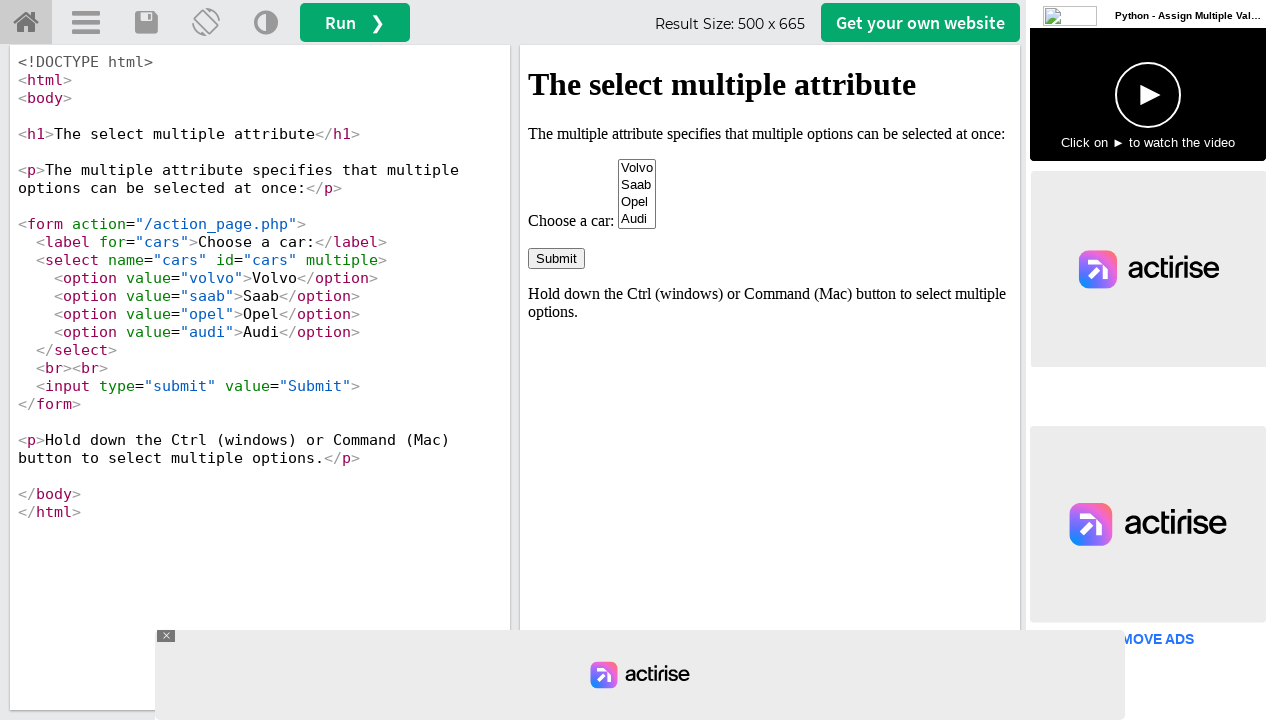

Located multi-select element with ID 'cars'
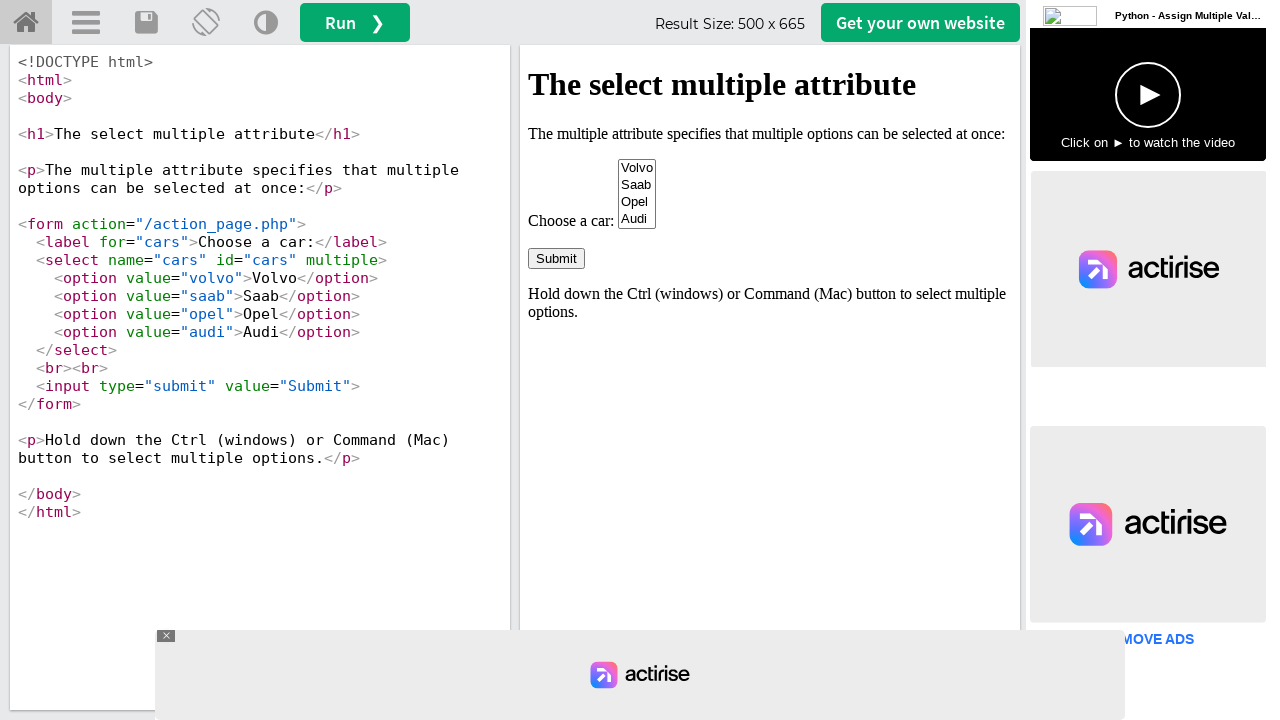

Selected car option by index 0 (Volvo) on #iframeResult >> internal:control=enter-frame >> #cars
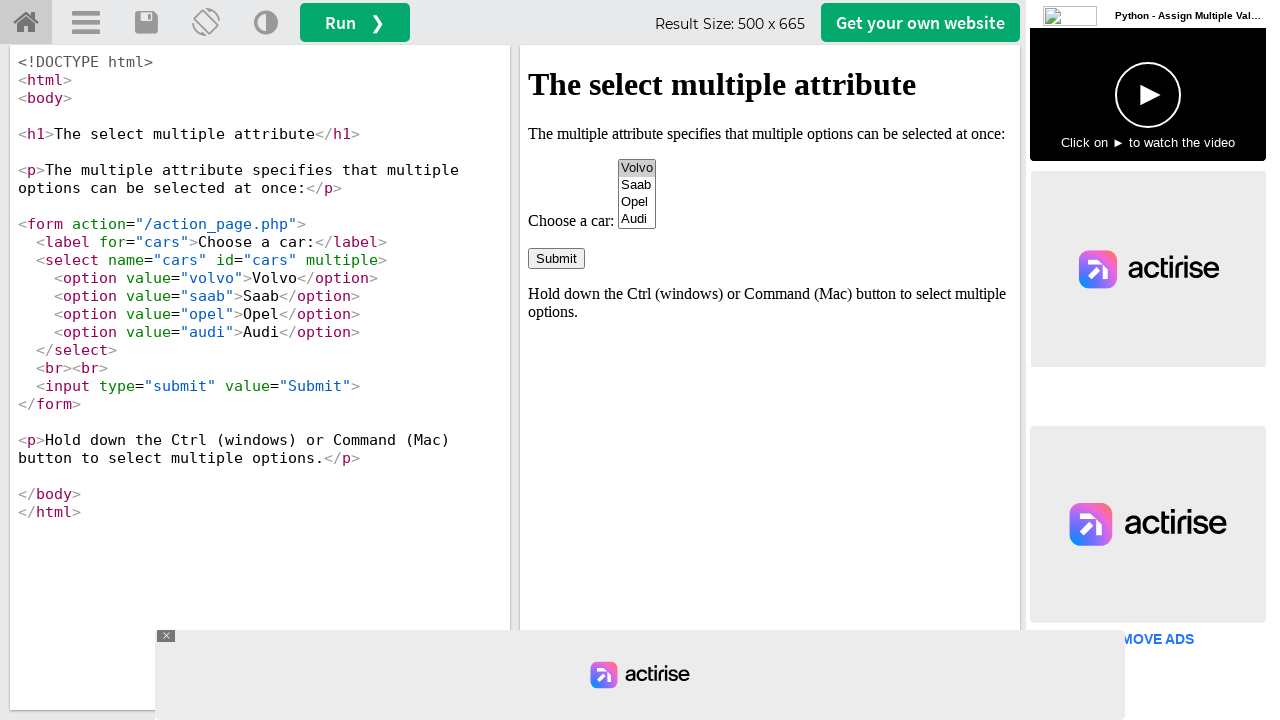

Selected car option by value 'saab' (Saab) on #iframeResult >> internal:control=enter-frame >> #cars
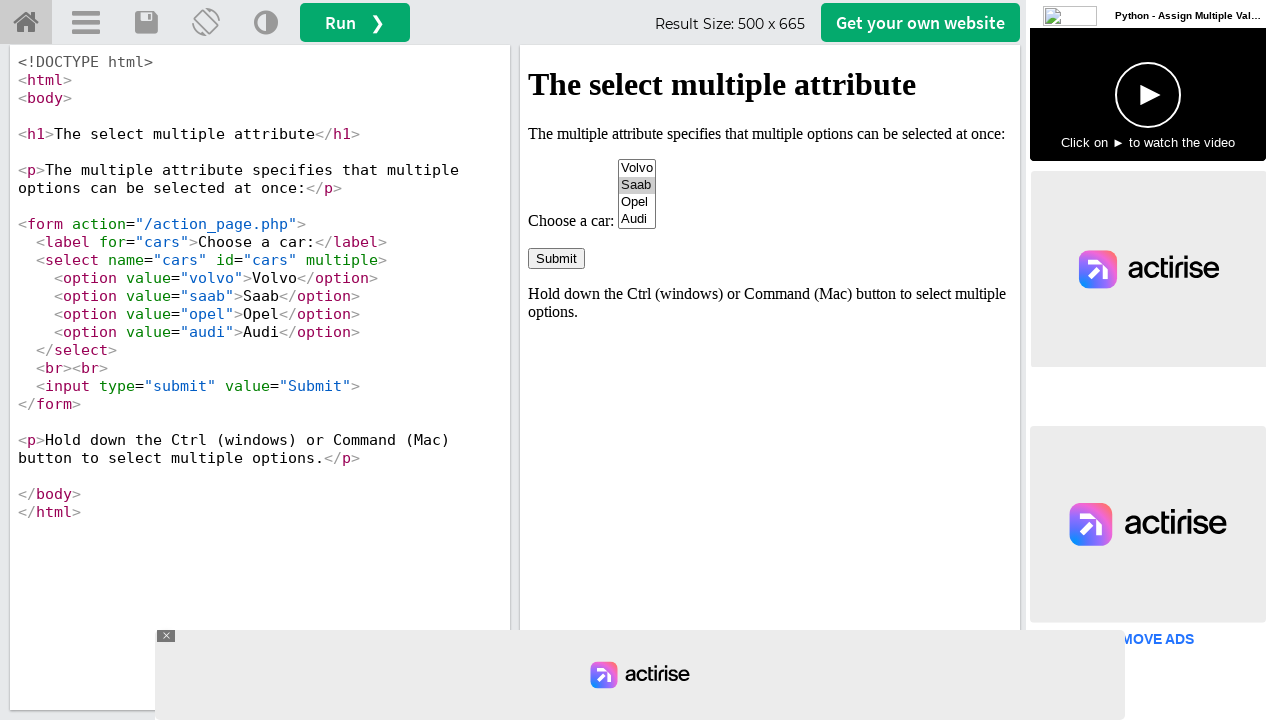

Selected car option by visible text 'Audi' on #iframeResult >> internal:control=enter-frame >> #cars
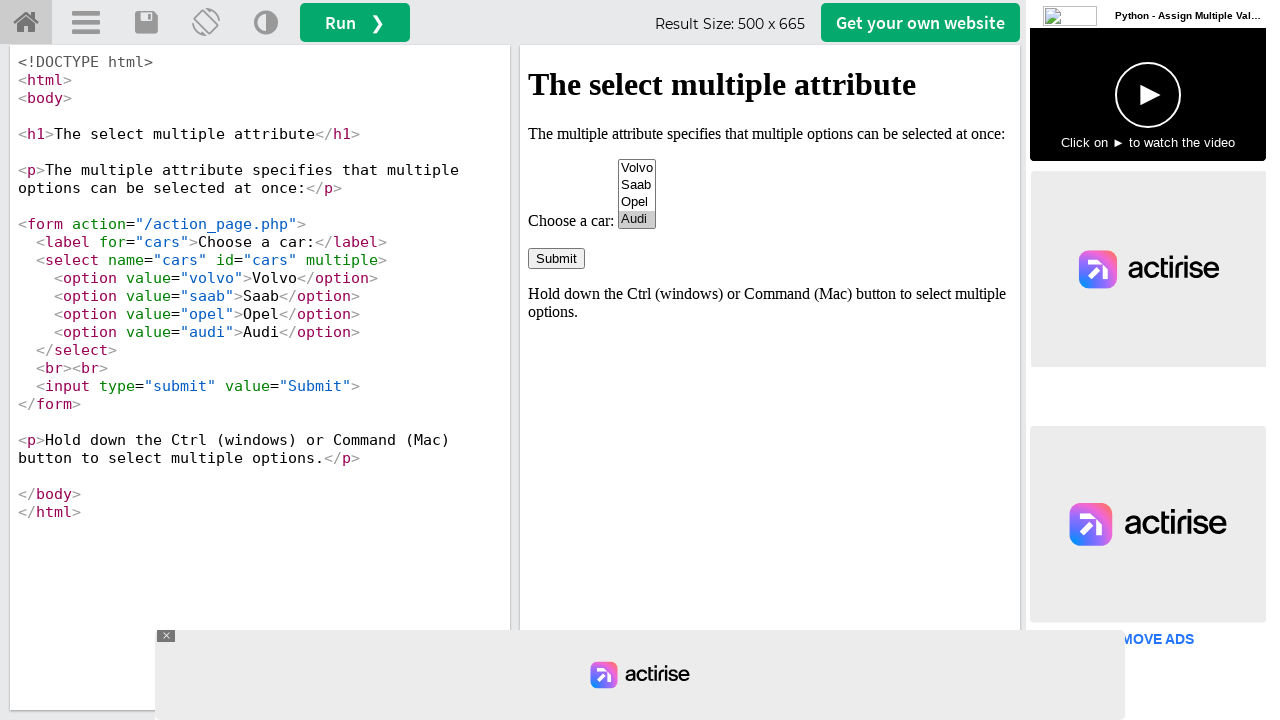

Clicked form submit button at (556, 258) on #iframeResult >> internal:control=enter-frame >> input[type='submit']
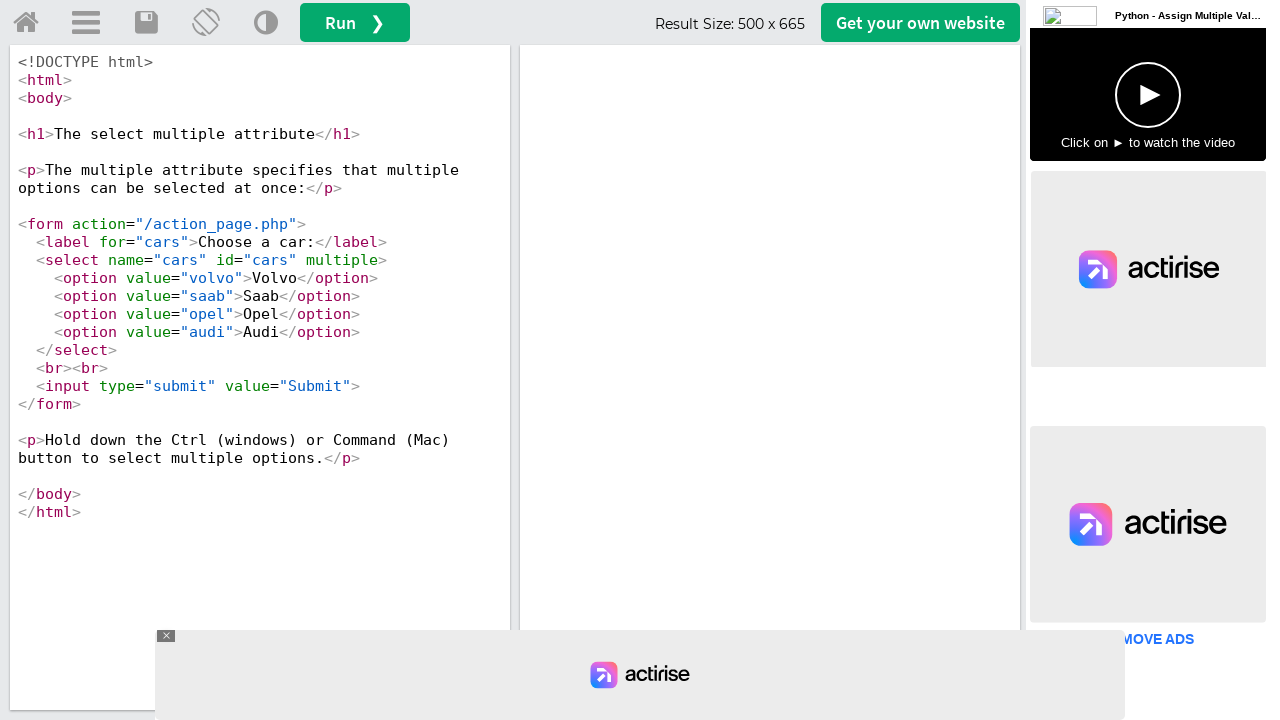

Waited 2 seconds for form submission result
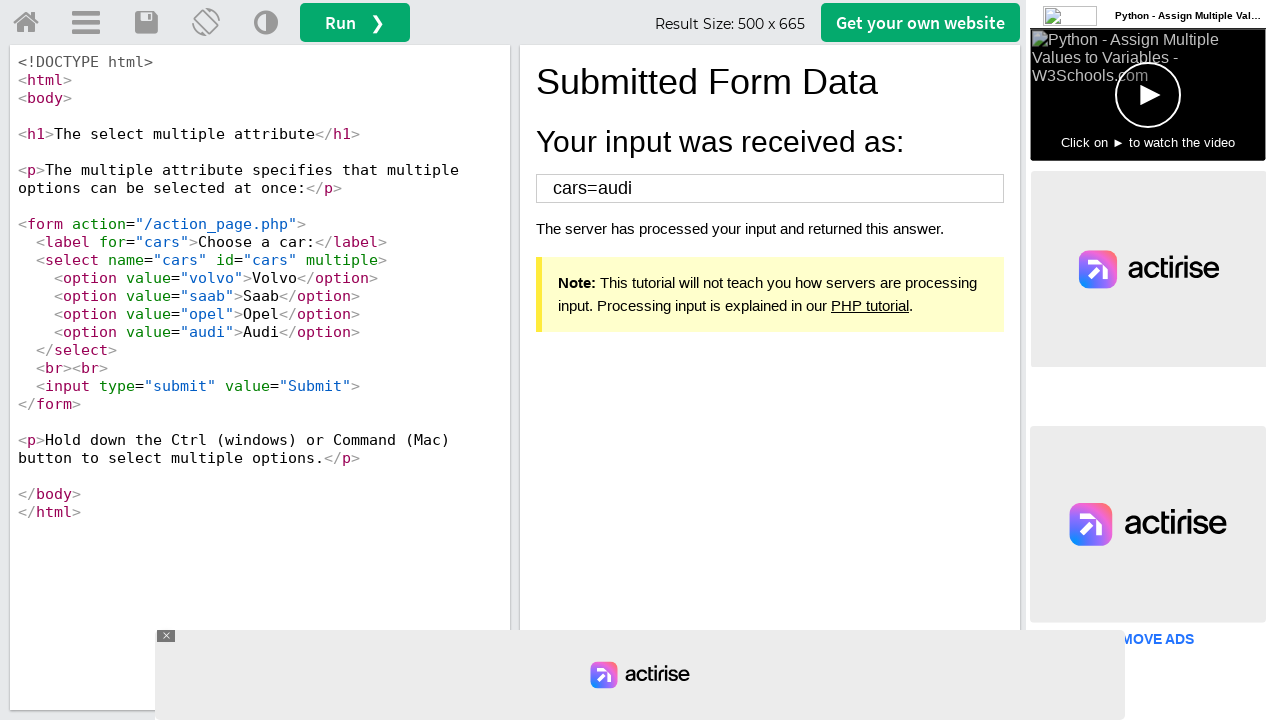

Located result div in iframe
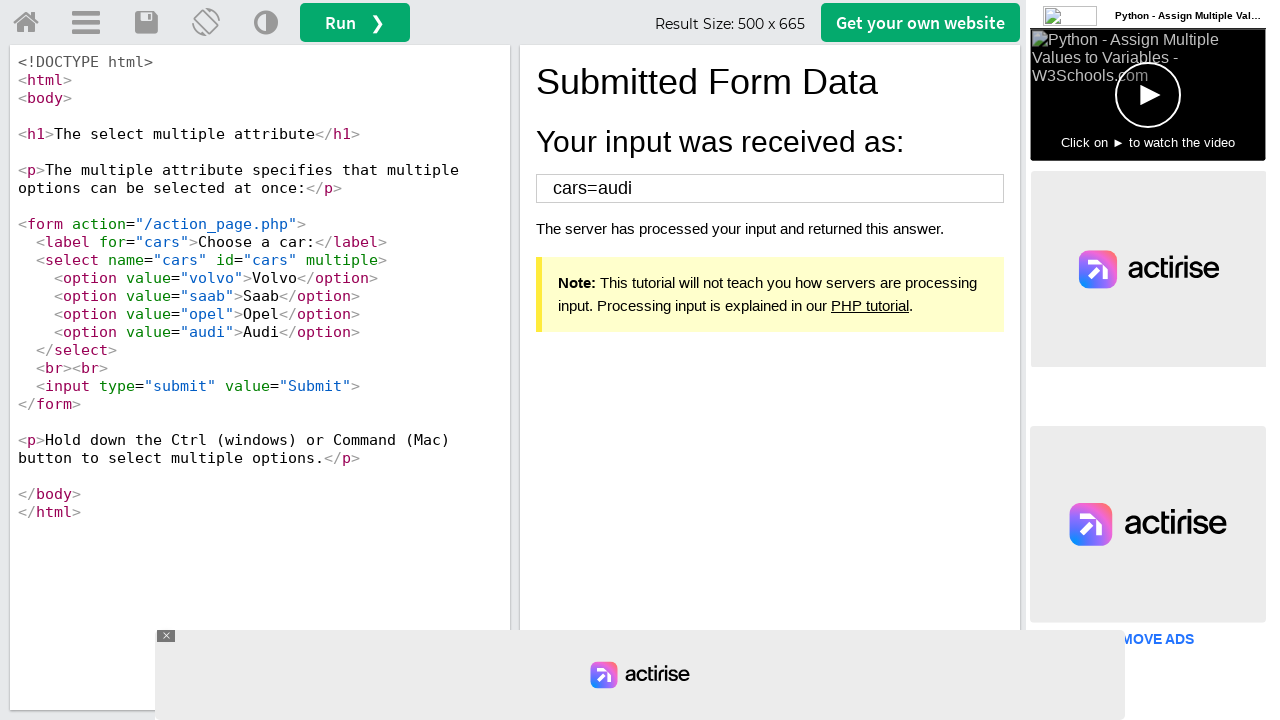

Result div appeared with selected car values
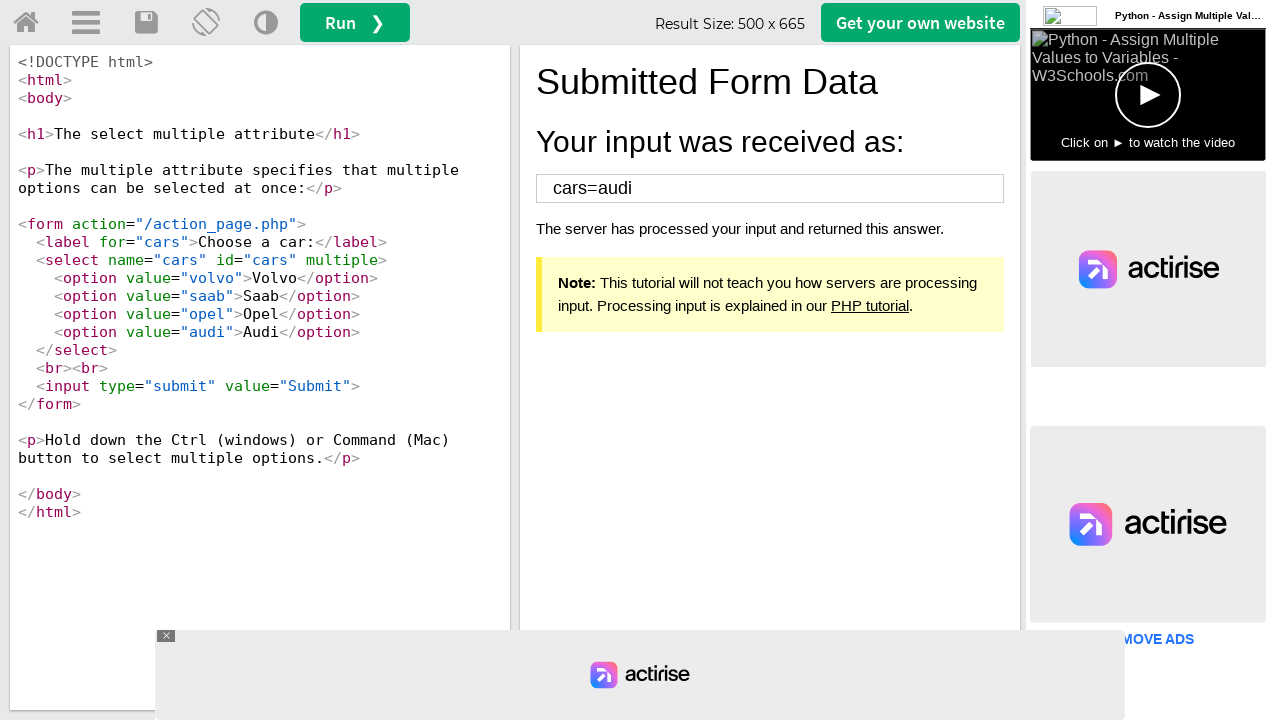

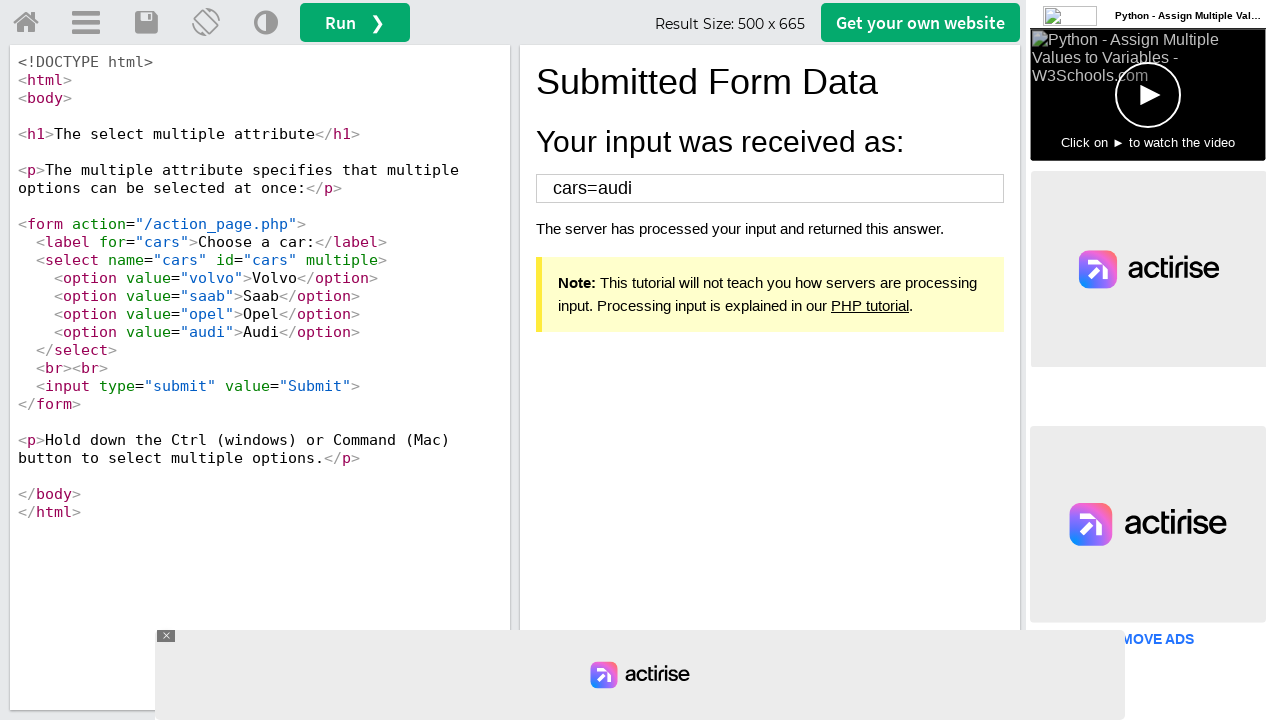